Tests that hovering over the number link displays a tooltip

Starting URL: https://demoqa.com/tool-tips

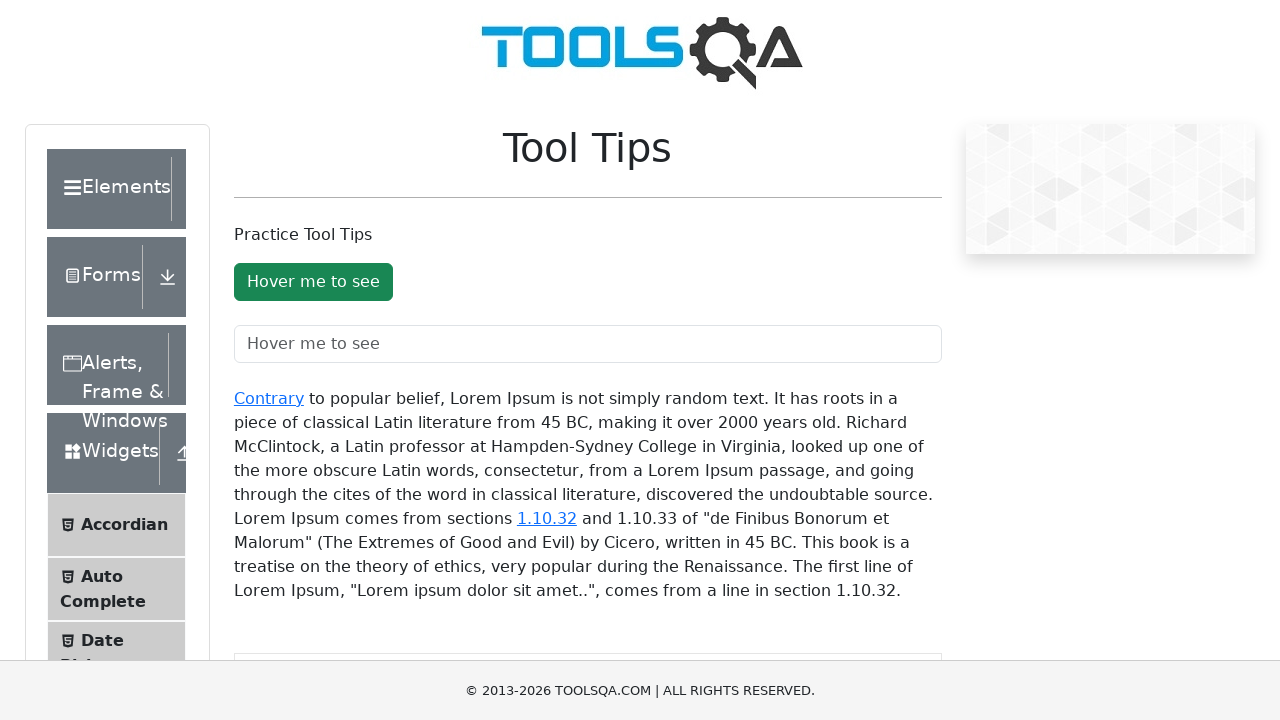

Waited for tool-tips container to load
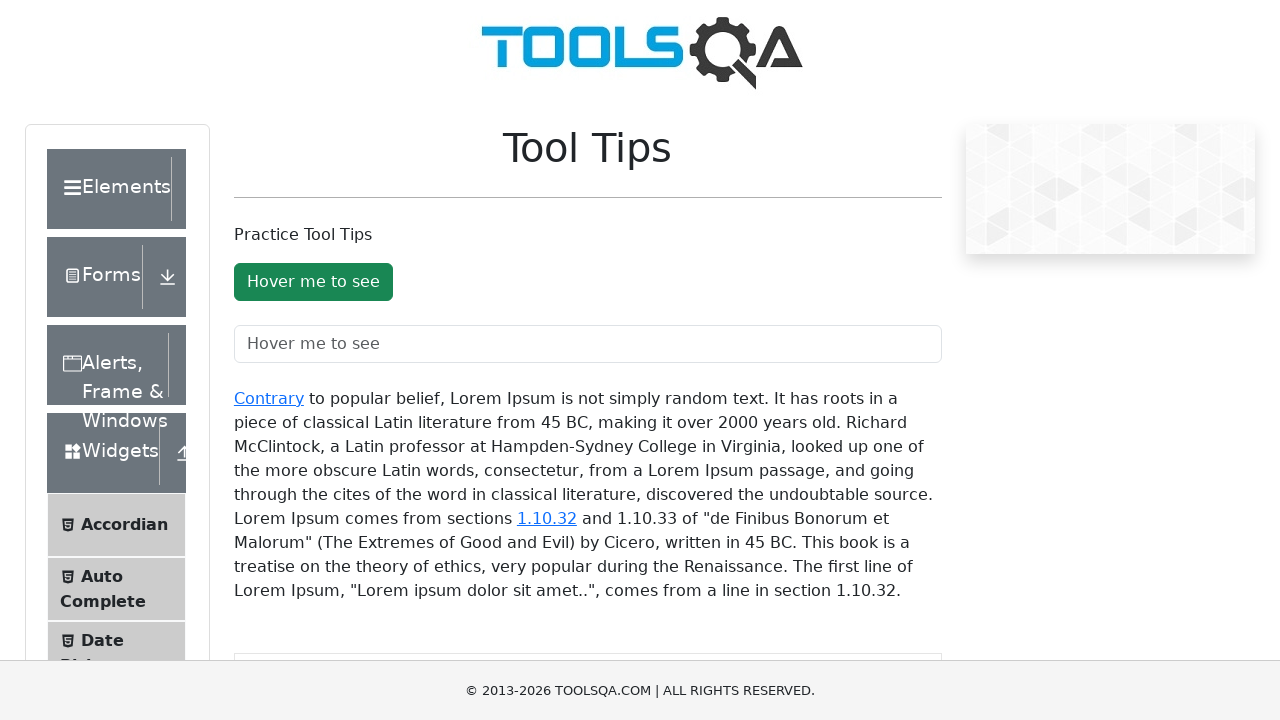

Hovered over the number link '1.10.32' at (547, 518) on a:has-text('1.10.32')
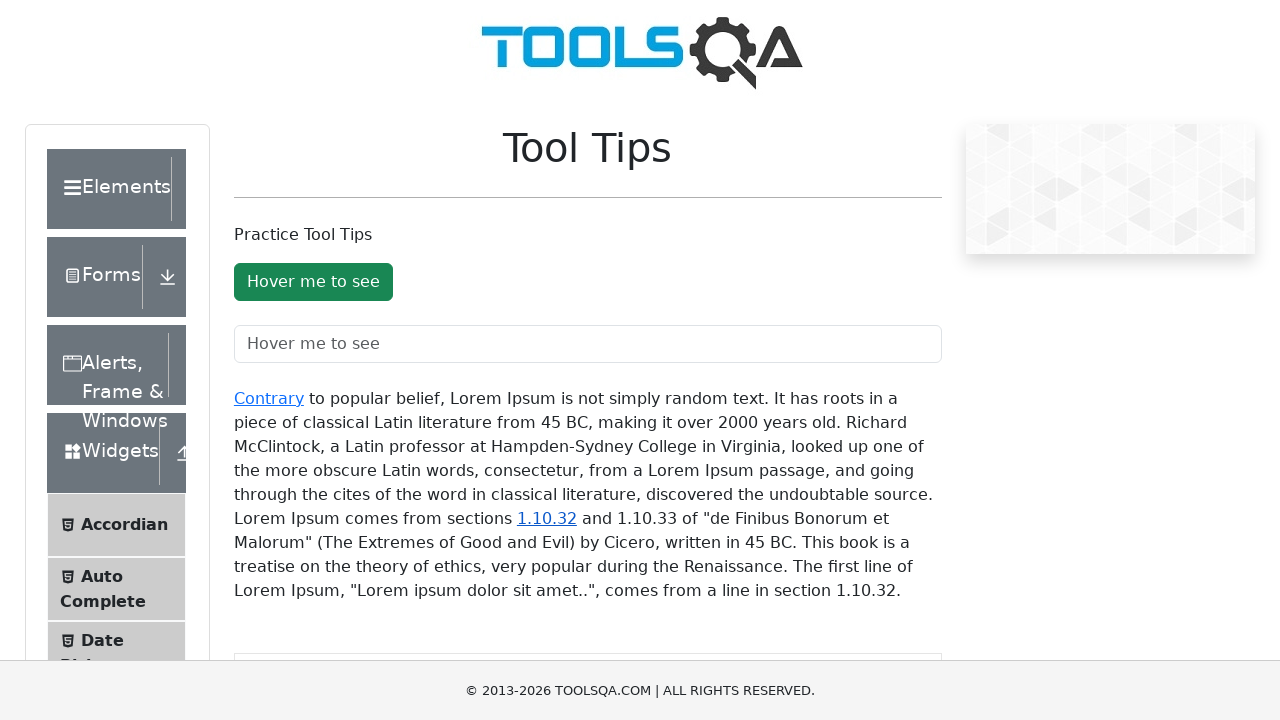

Tooltip appeared after hovering over number link
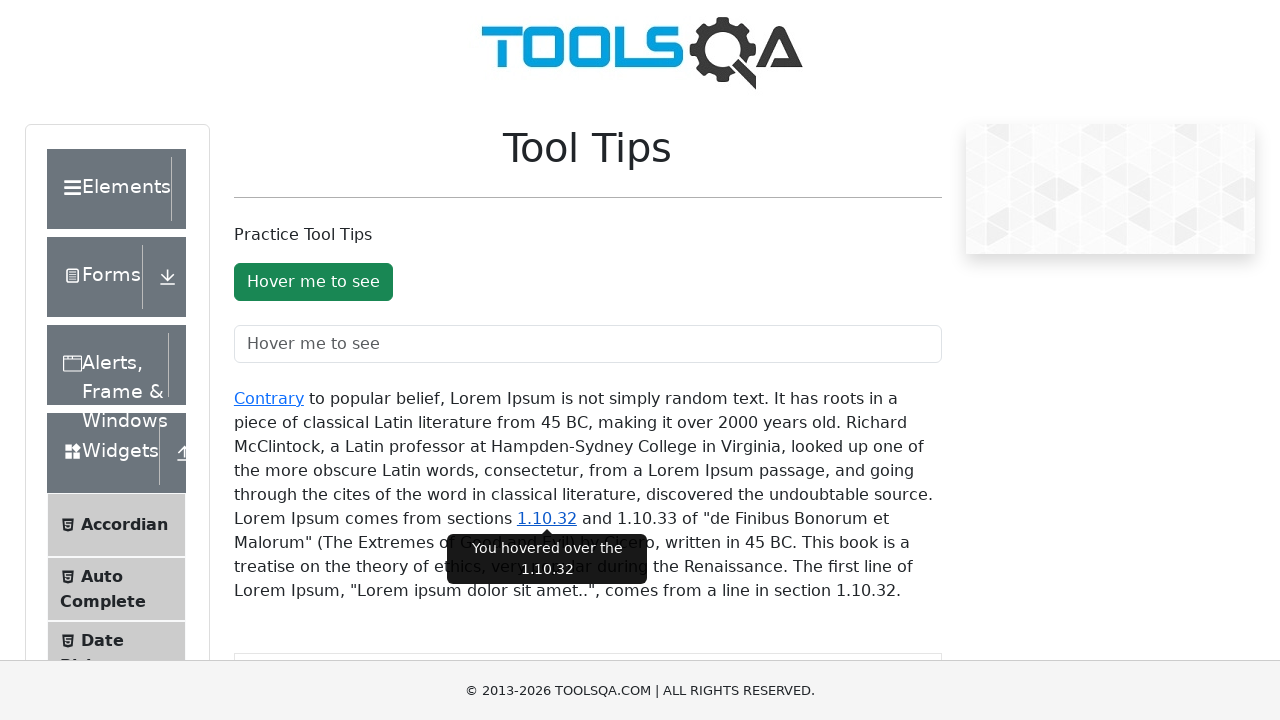

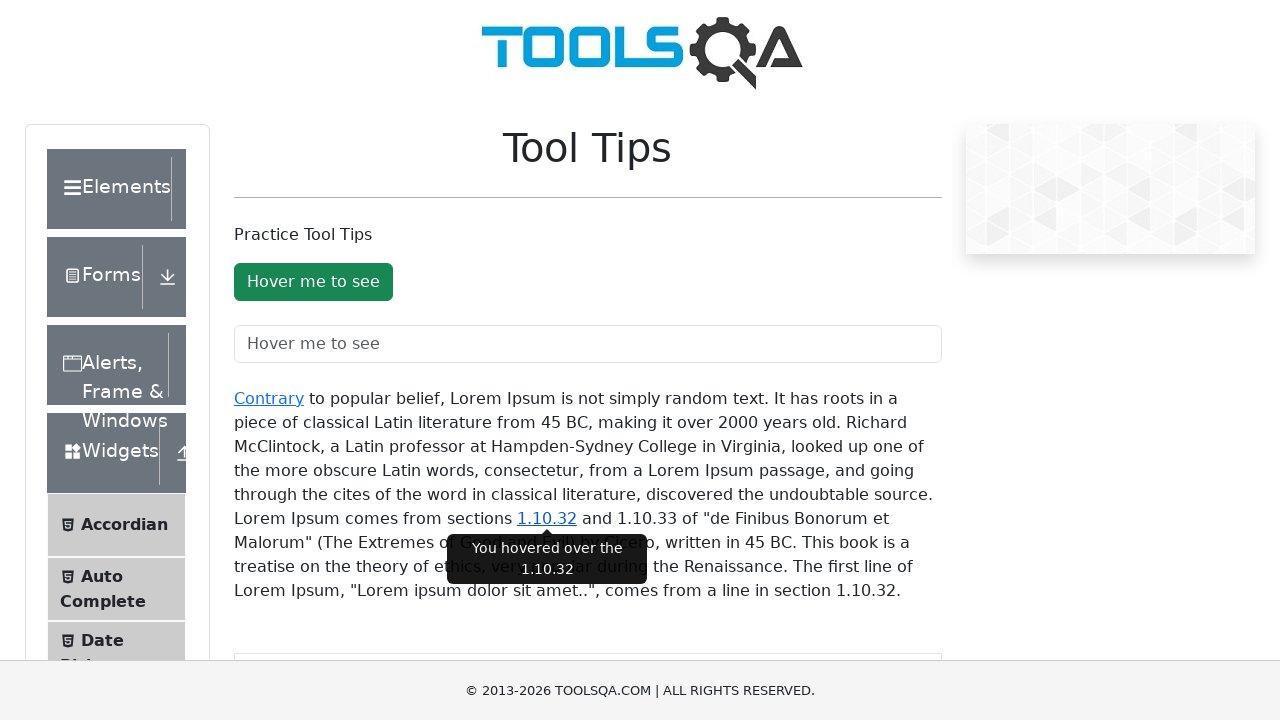